Tests resizable functionality by dragging the resize handle to make the element larger

Starting URL: https://jqueryui.com/resizable/

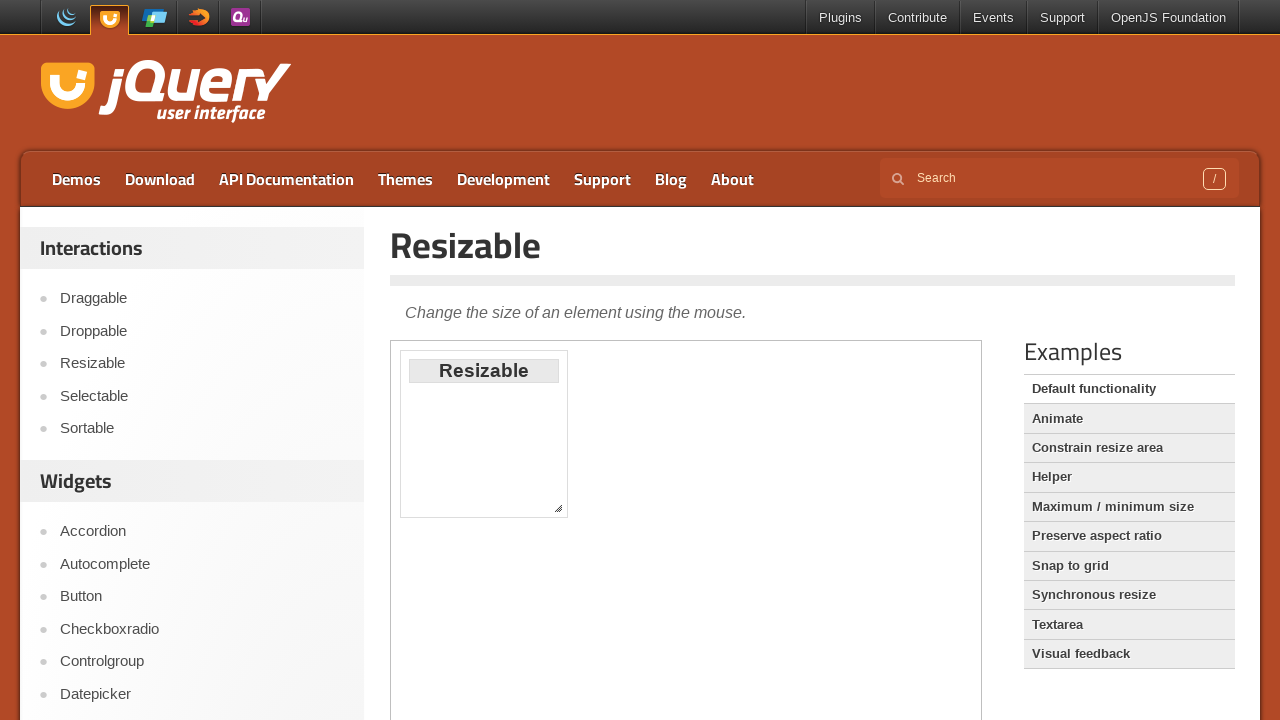

Selected iframe containing resizable element
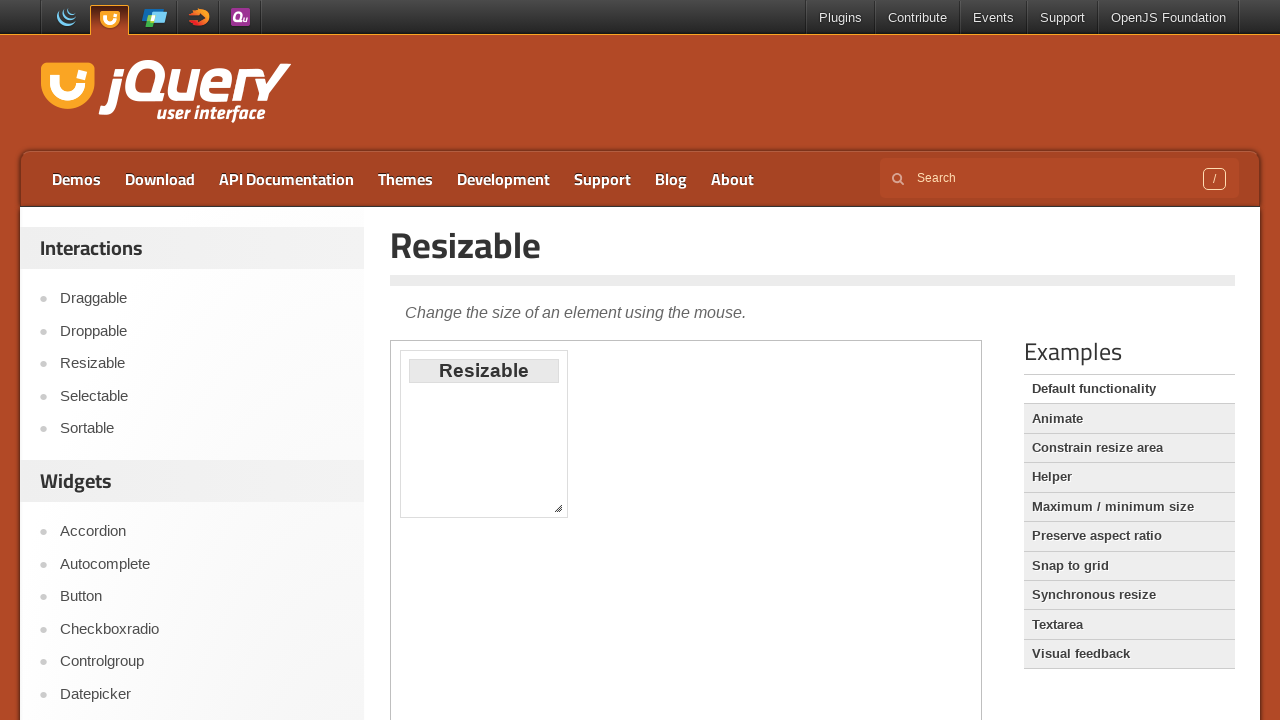

Located southeast resize handle
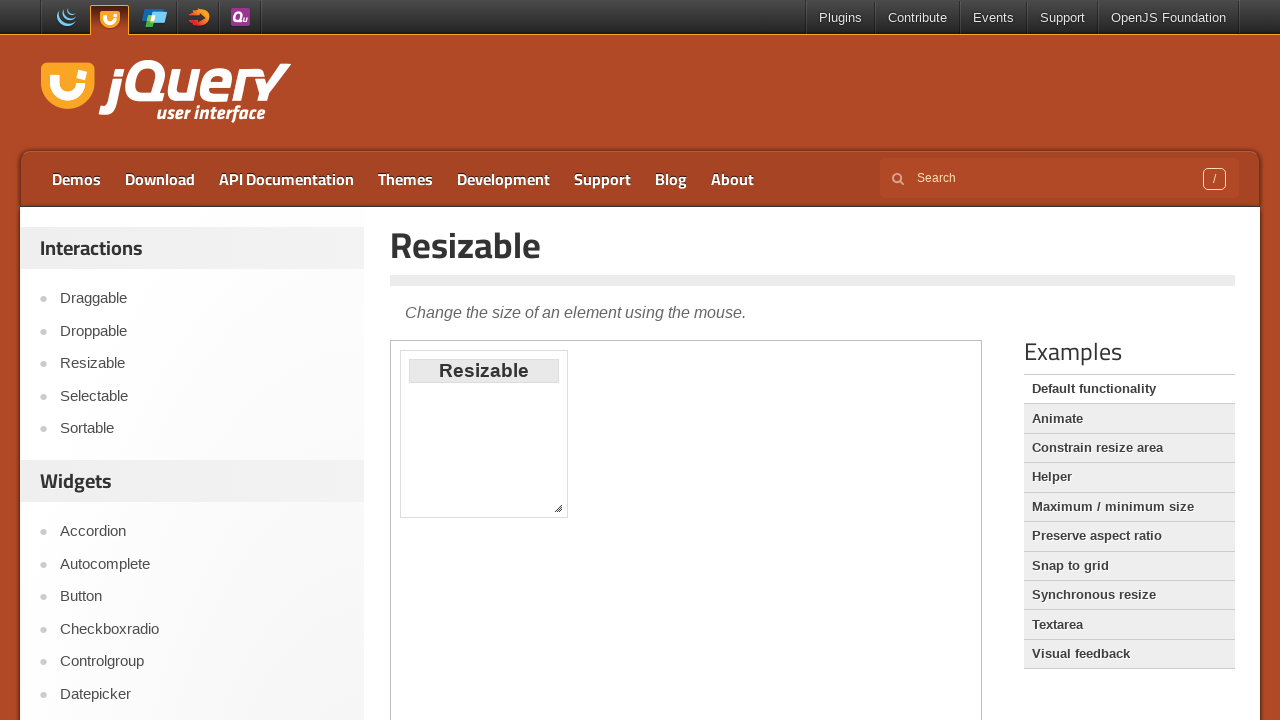

Retrieved bounding box of resize handle
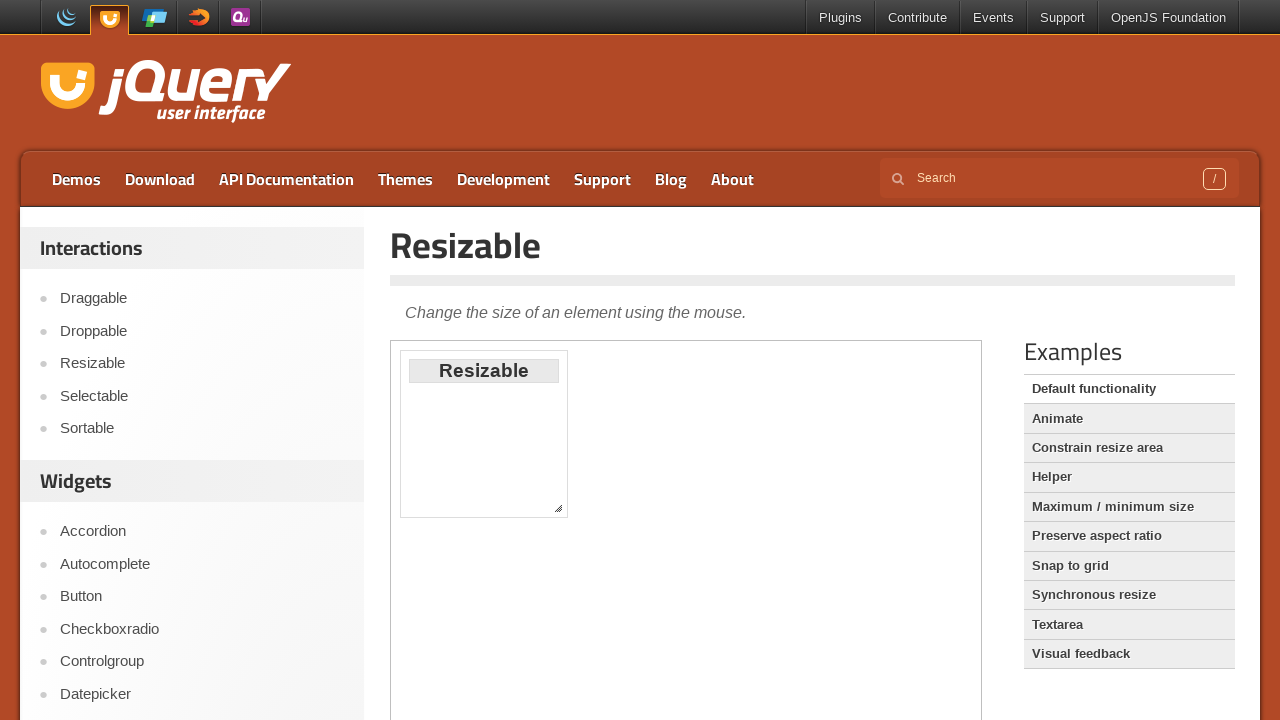

Moved mouse to center of resize handle at (558, 508)
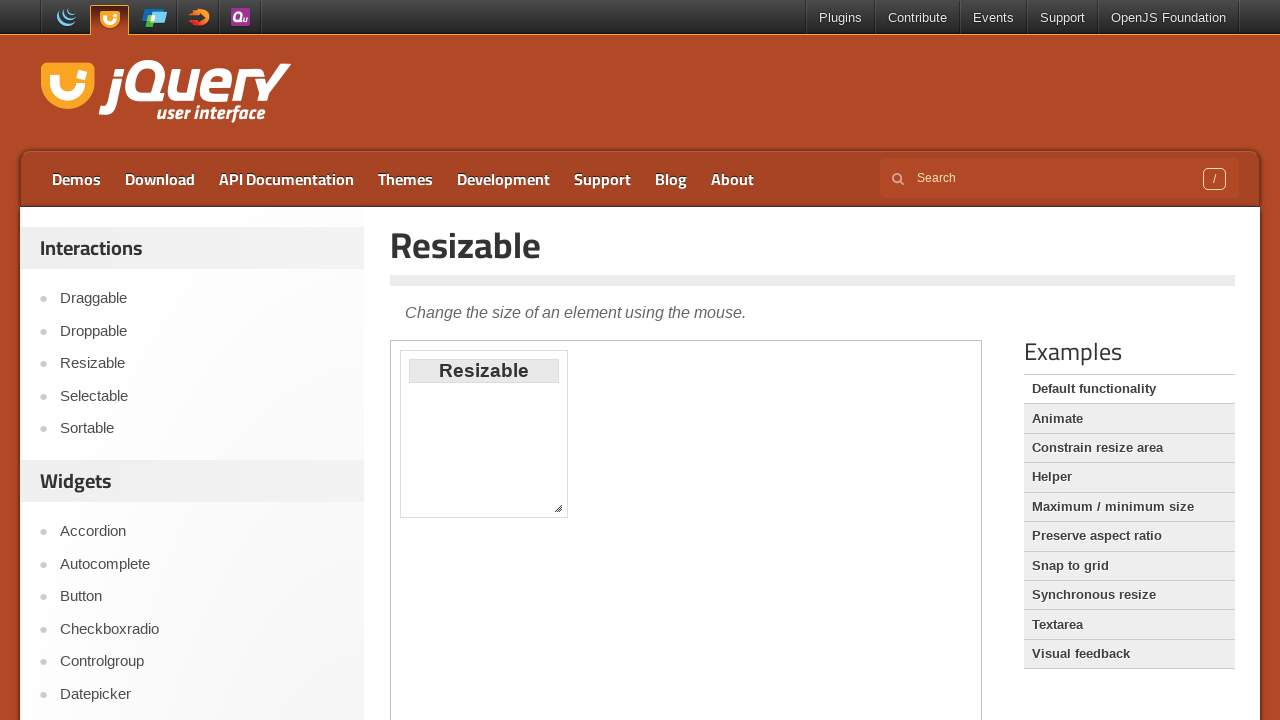

Pressed down mouse button on resize handle at (558, 508)
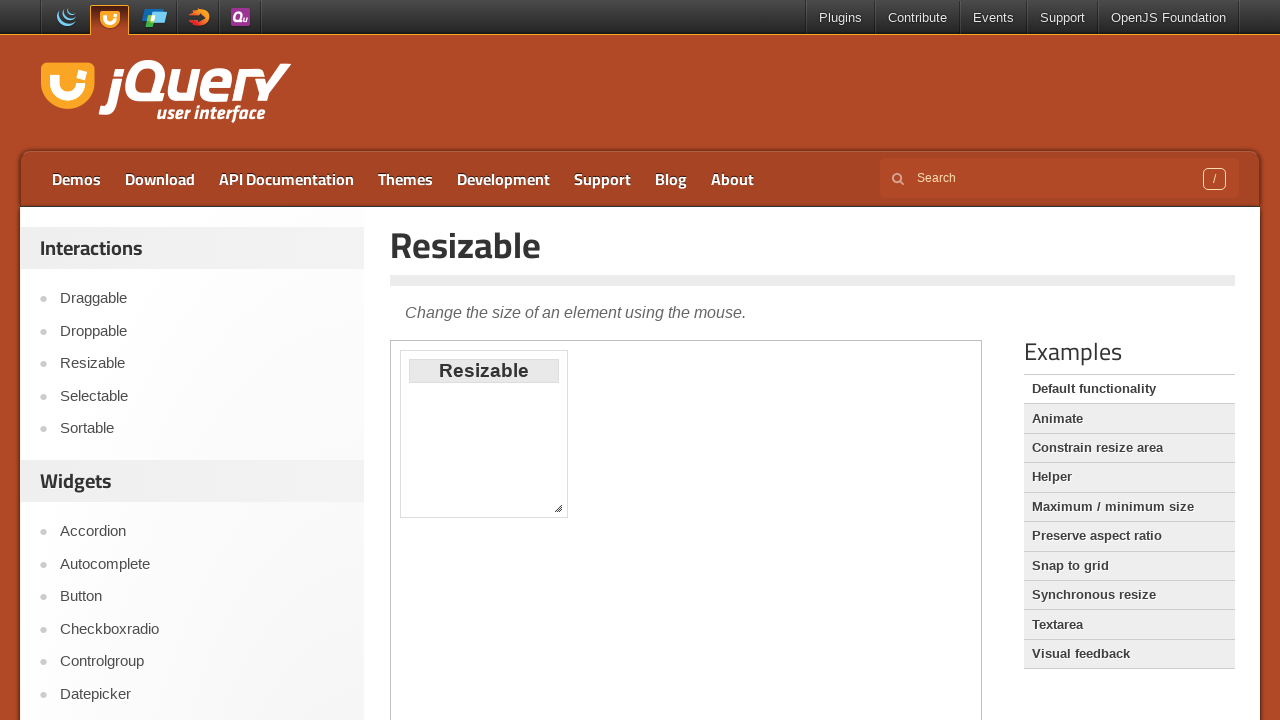

Dragged resize handle 100 pixels right and down at (658, 608)
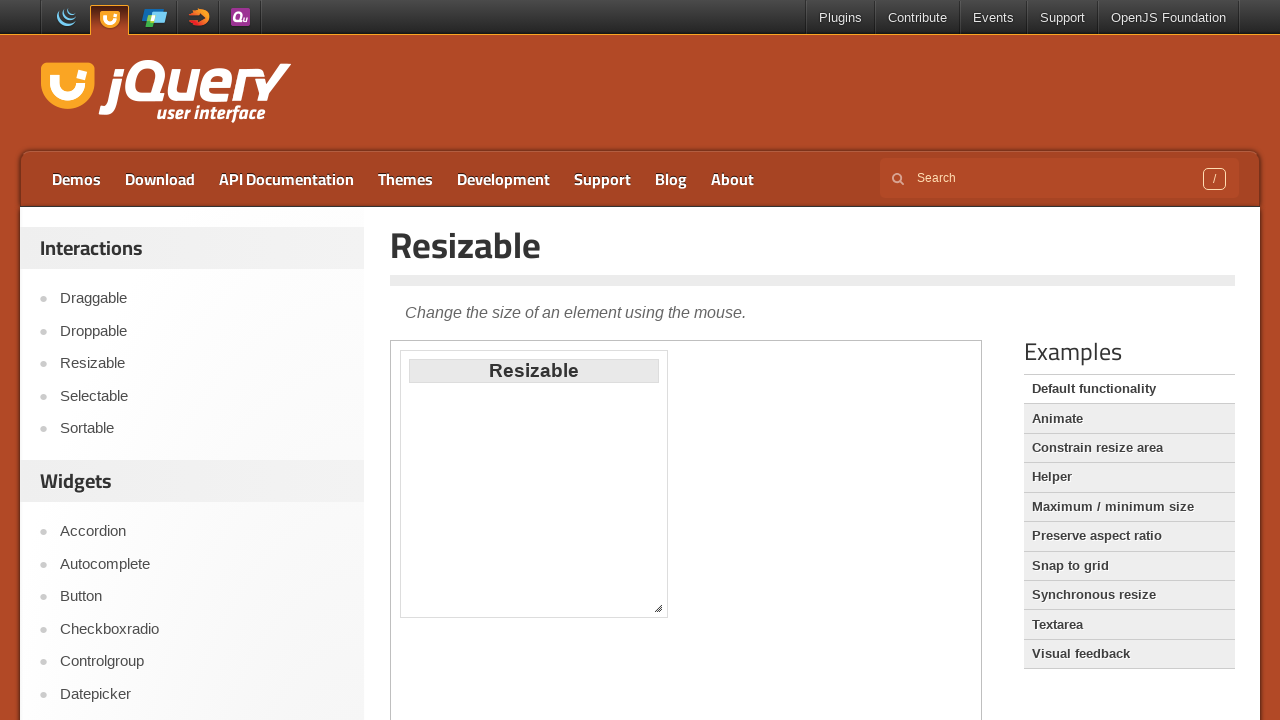

Released mouse button to complete resize operation at (658, 608)
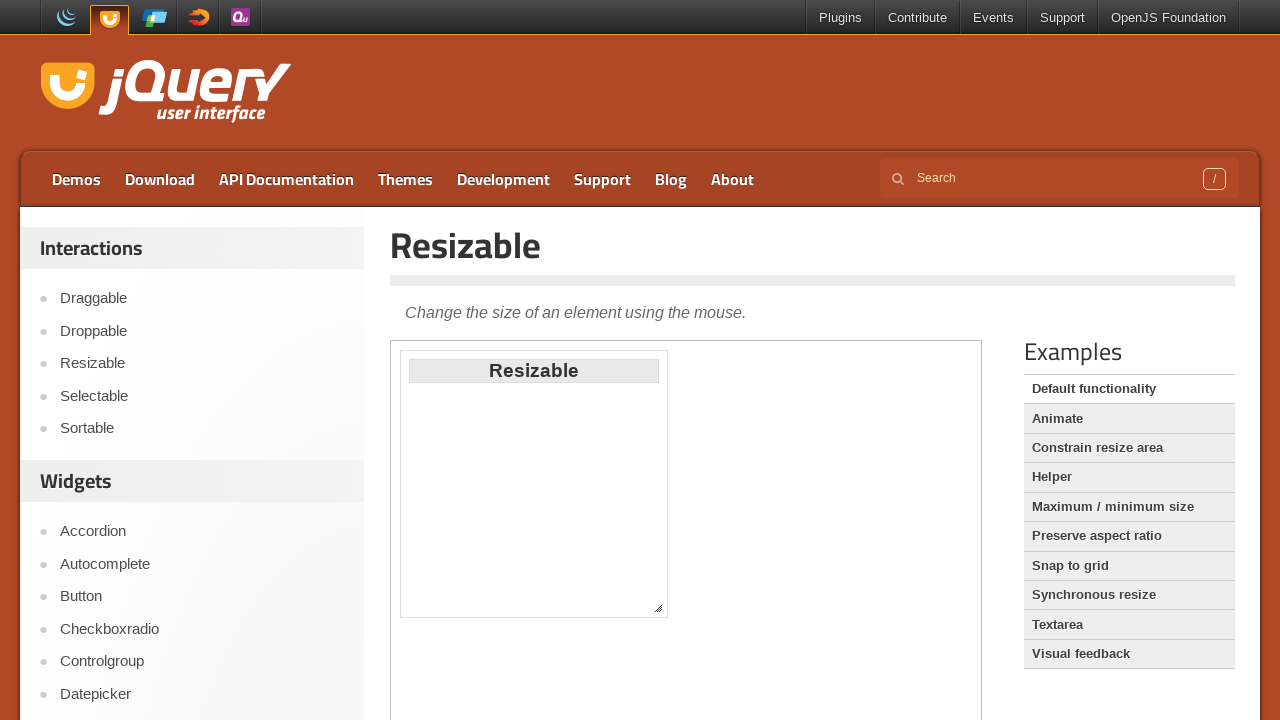

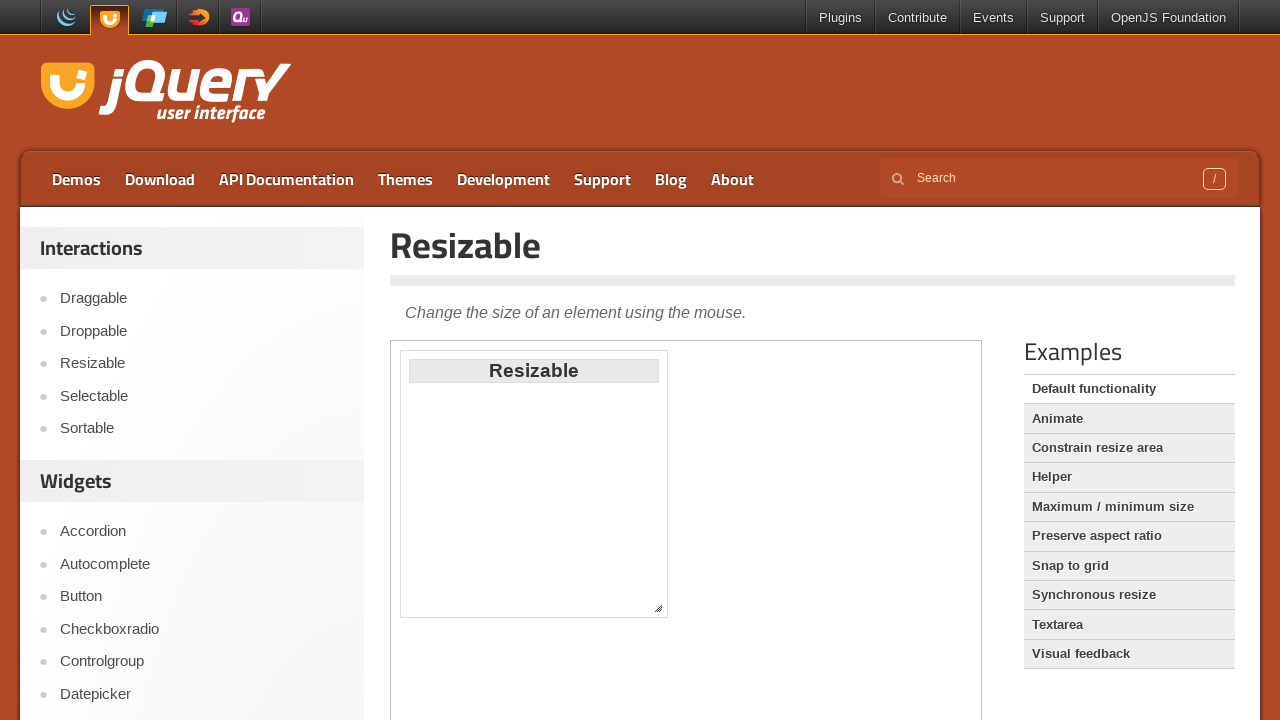